Tests dropdown interaction within nested iframes on W3Schools by switching to the correct iframe, selecting options from a dropdown by visible text, value, and index, then verifying selections work correctly.

Starting URL: http://www.w3schools.com/tags/tryit.asp?filename=tryhtml_select

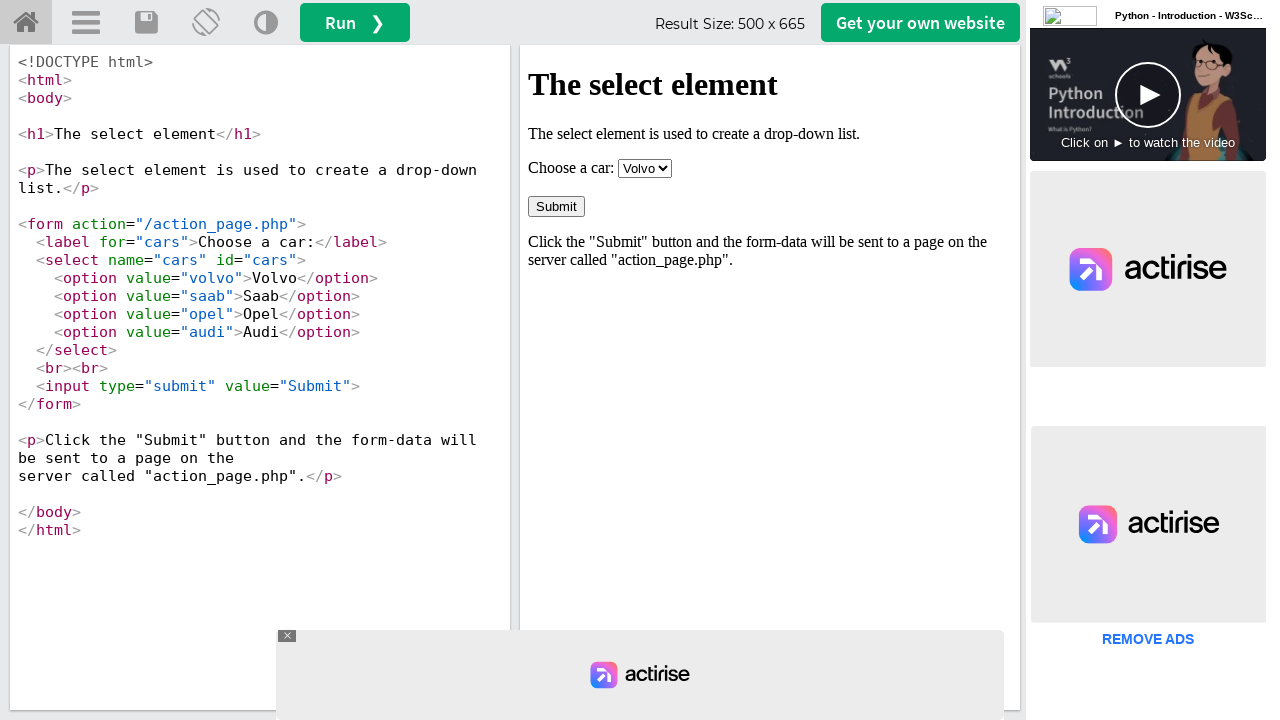

Located the iframeResult iframe for dropdown testing
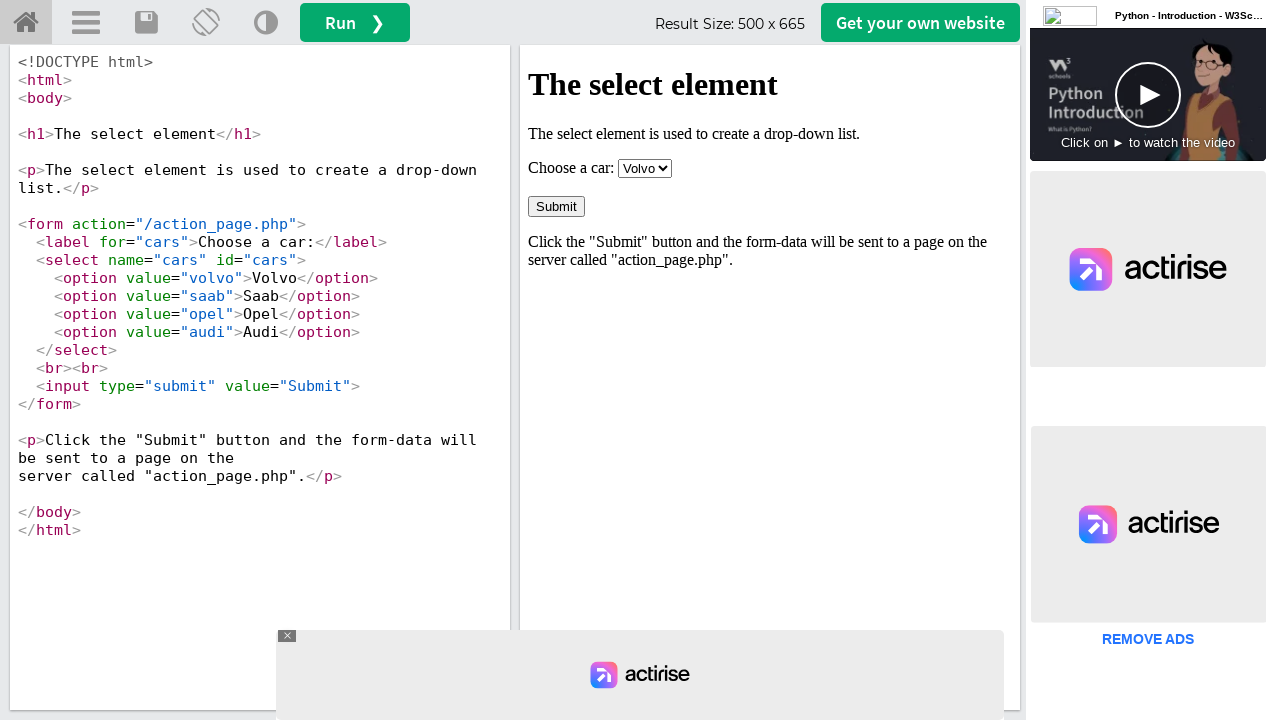

Located the dropdown select element within the iframe
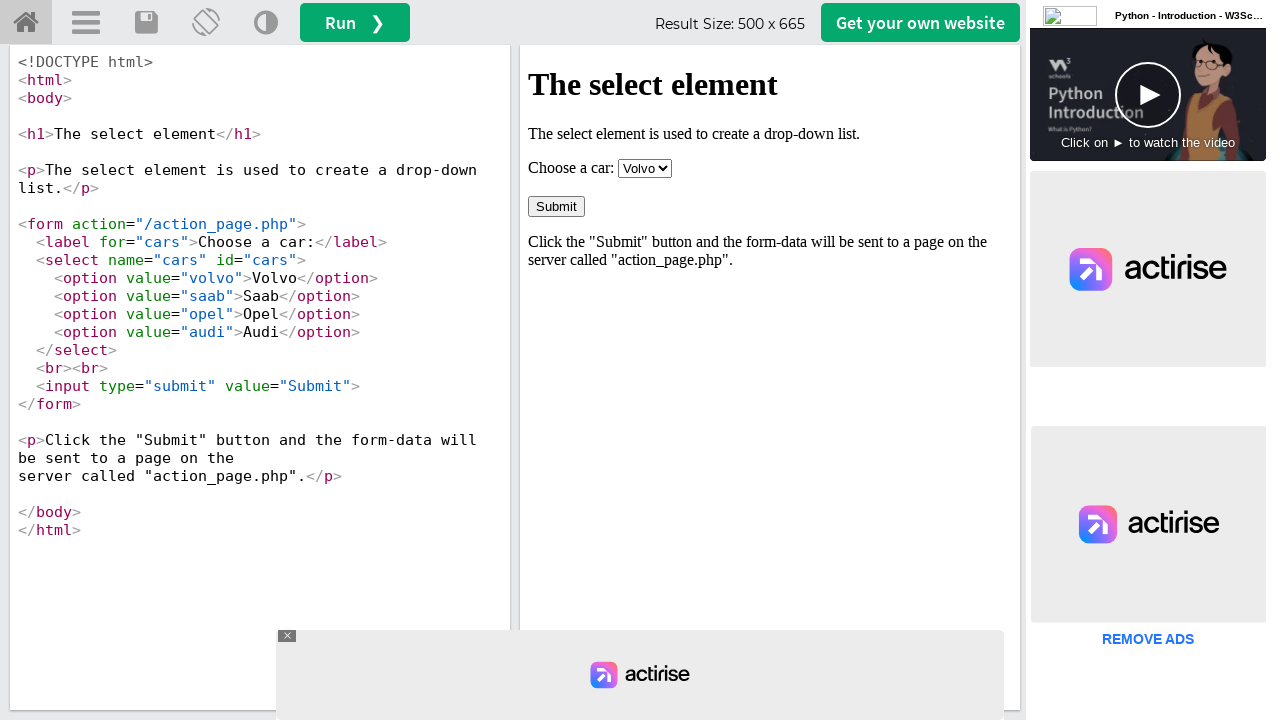

Dropdown became visible and ready for interaction
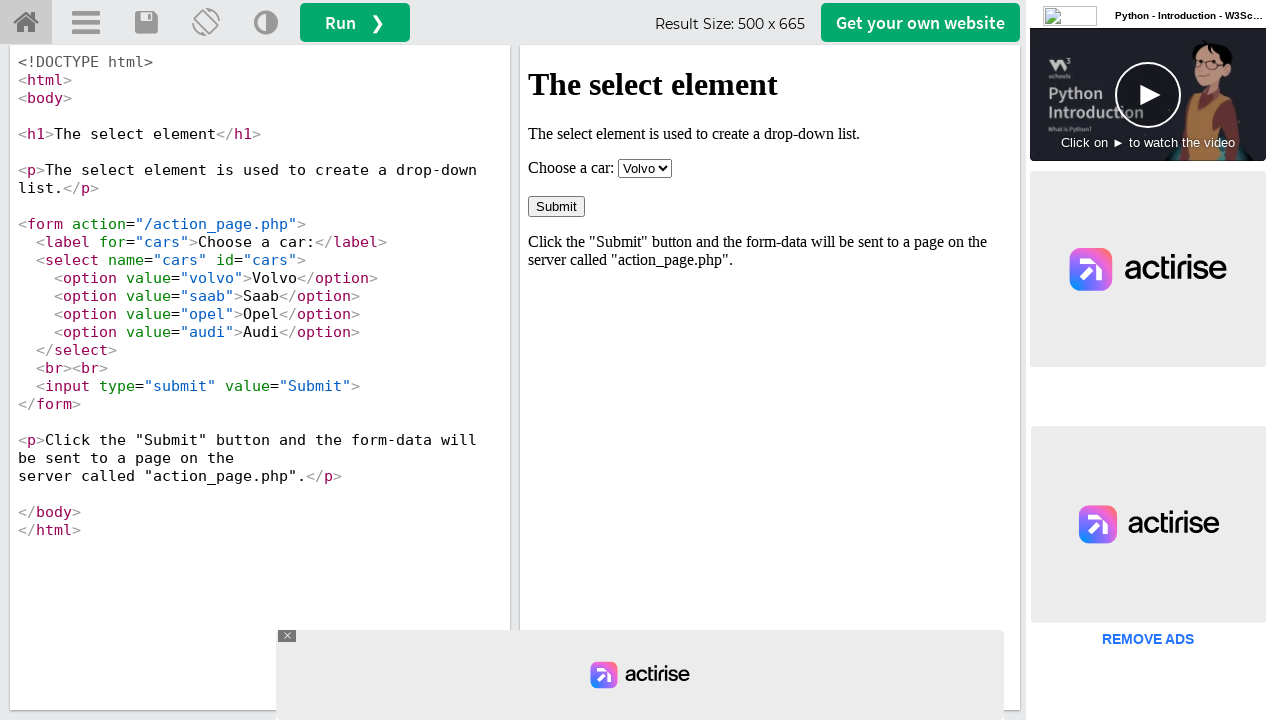

Selected 'Volvo' from dropdown by visible text on iframe#iframeResult >> internal:control=enter-frame >> select
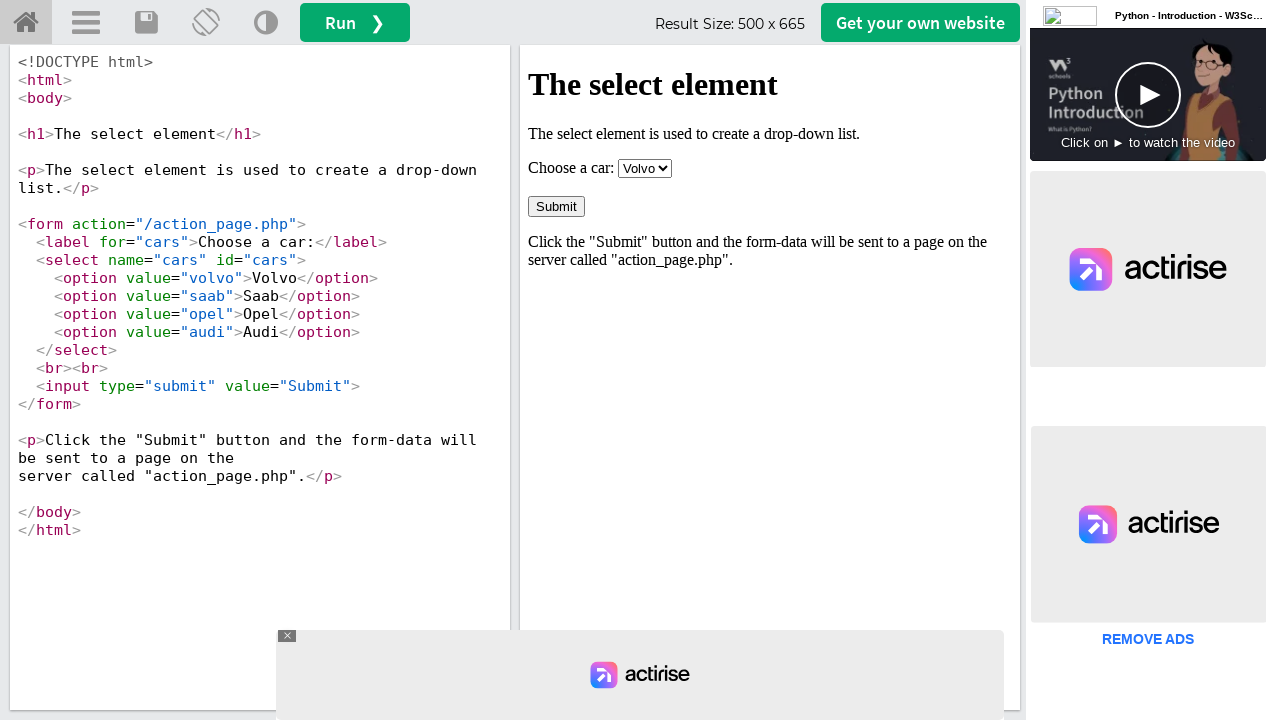

Selected 'opel' from dropdown by value attribute on iframe#iframeResult >> internal:control=enter-frame >> select
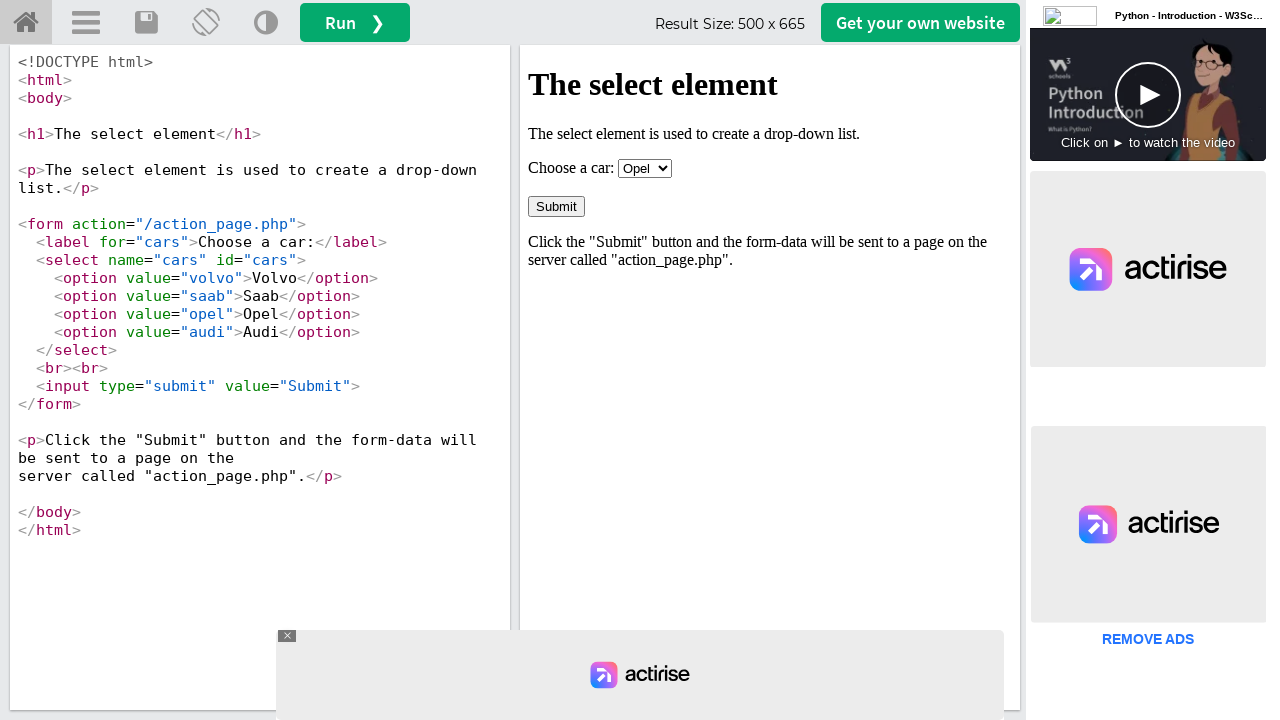

Selected dropdown option at index 2 (Audi) on iframe#iframeResult >> internal:control=enter-frame >> select
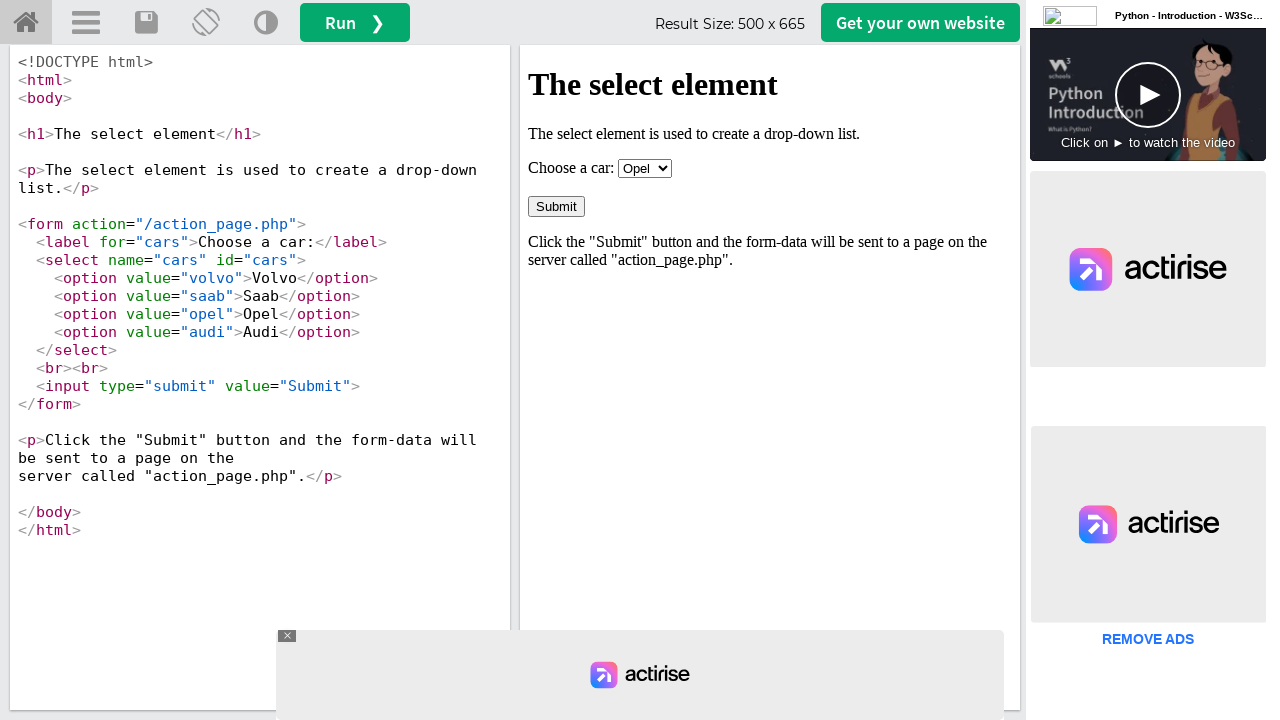

Page reached domcontentloaded state, confirming main content is accessible
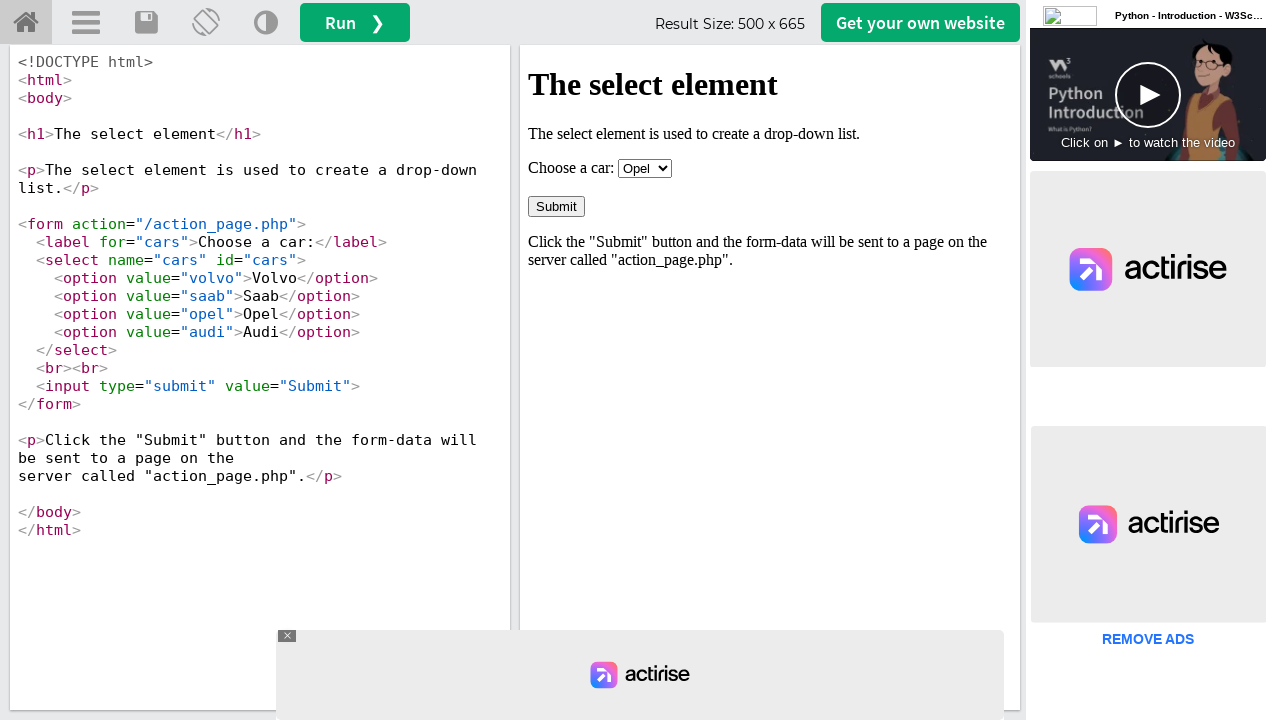

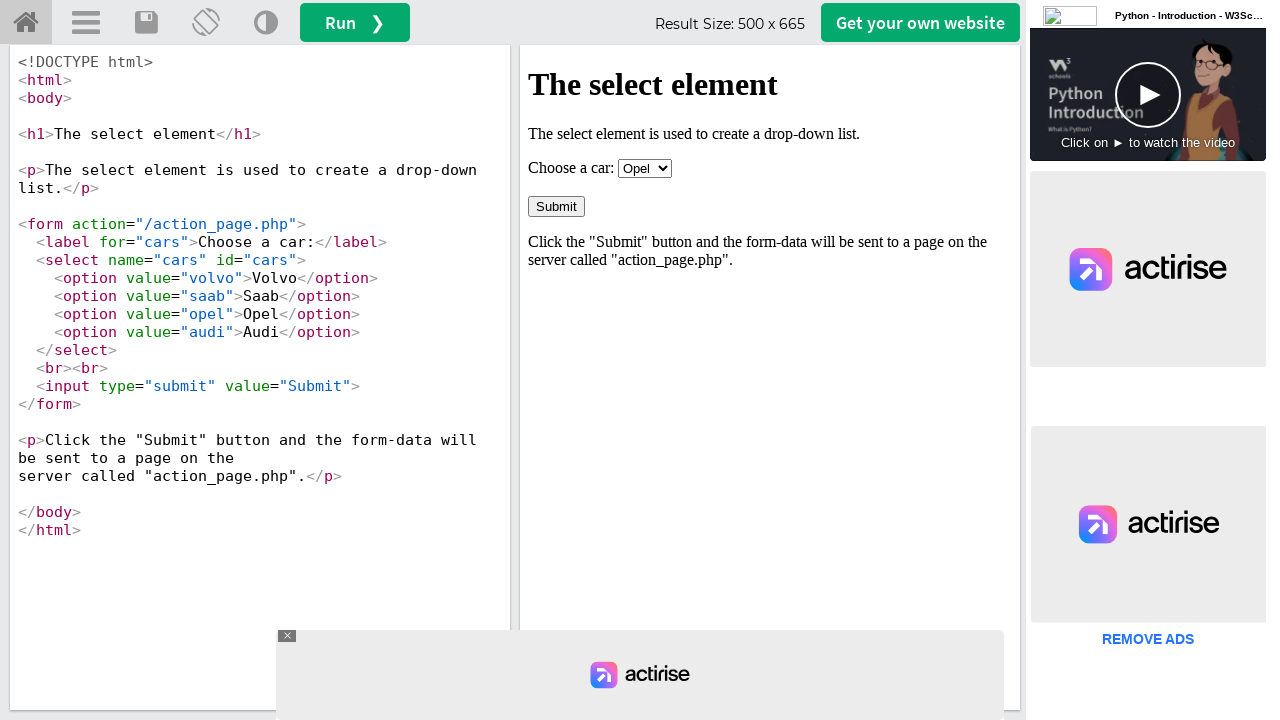